Tests the forgot password link functionality on Rediff Mail login page by clicking the partial link text "forgot"

Starting URL: https://mail.rediff.com/cgi-bin/login.cgi

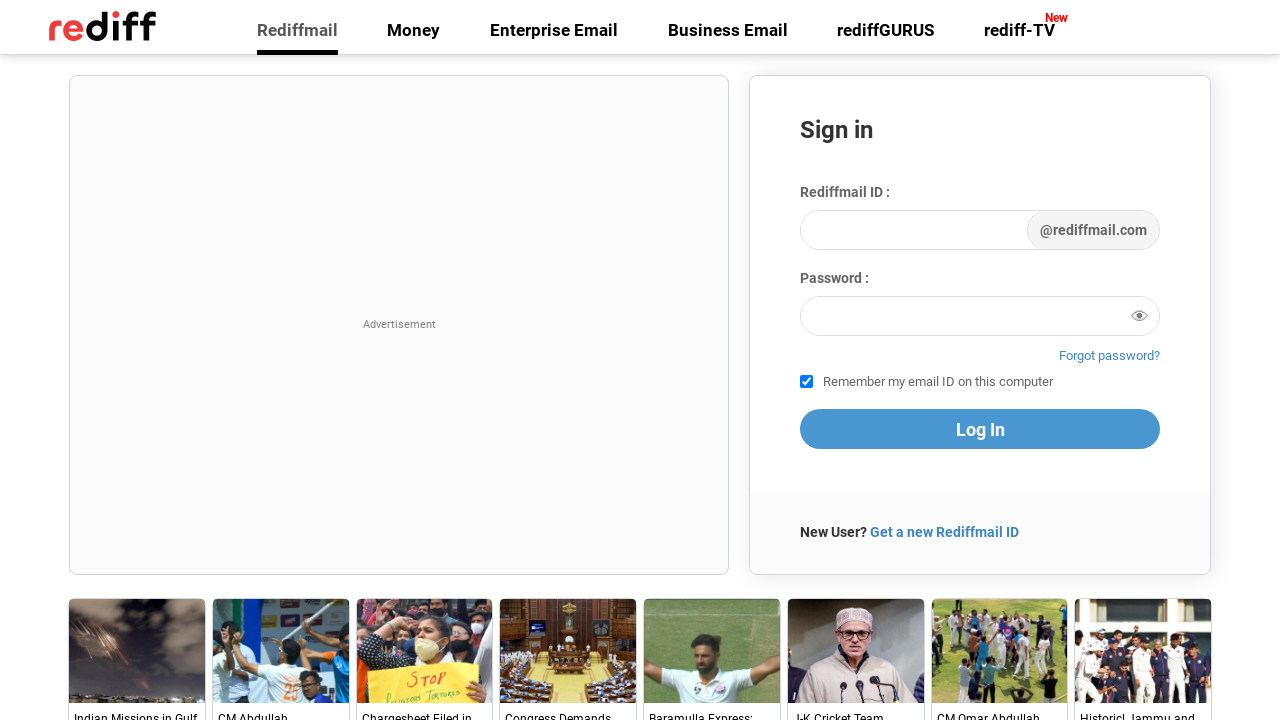

Clicked on the 'forgot' password link using partial text match at (1110, 356) on a:has-text('forgot')
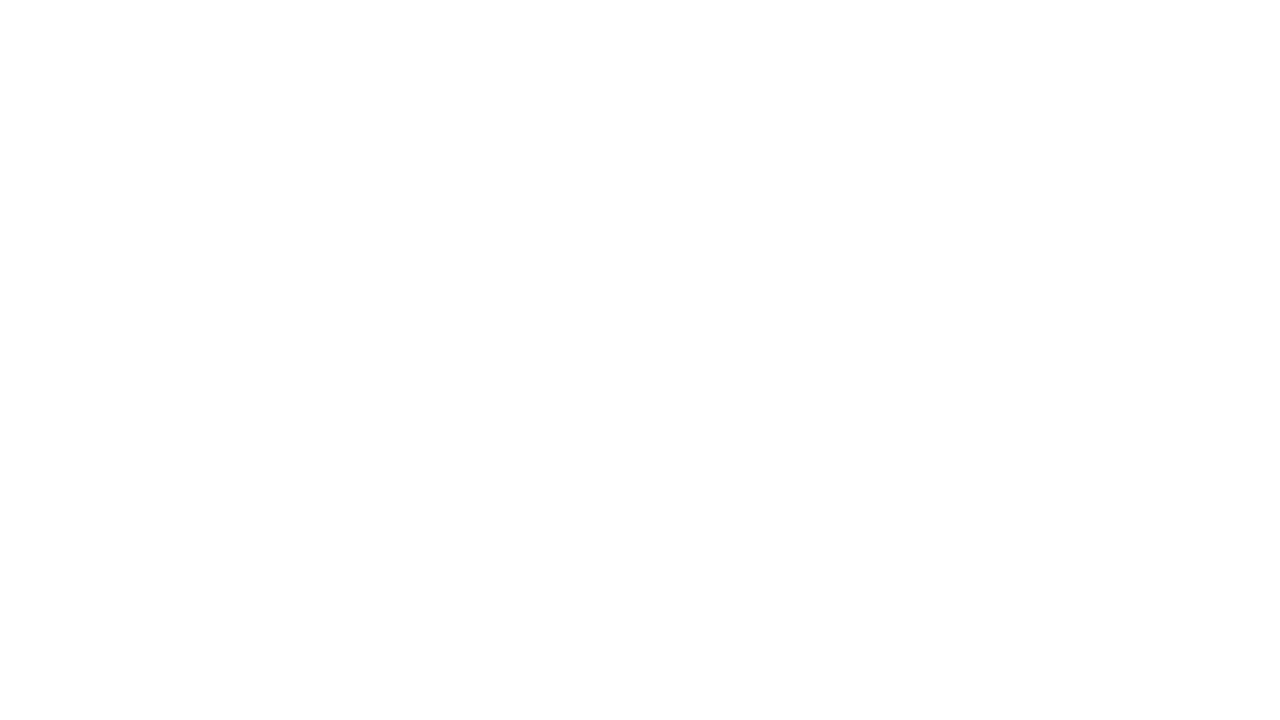

Navigation to forgot password page completed
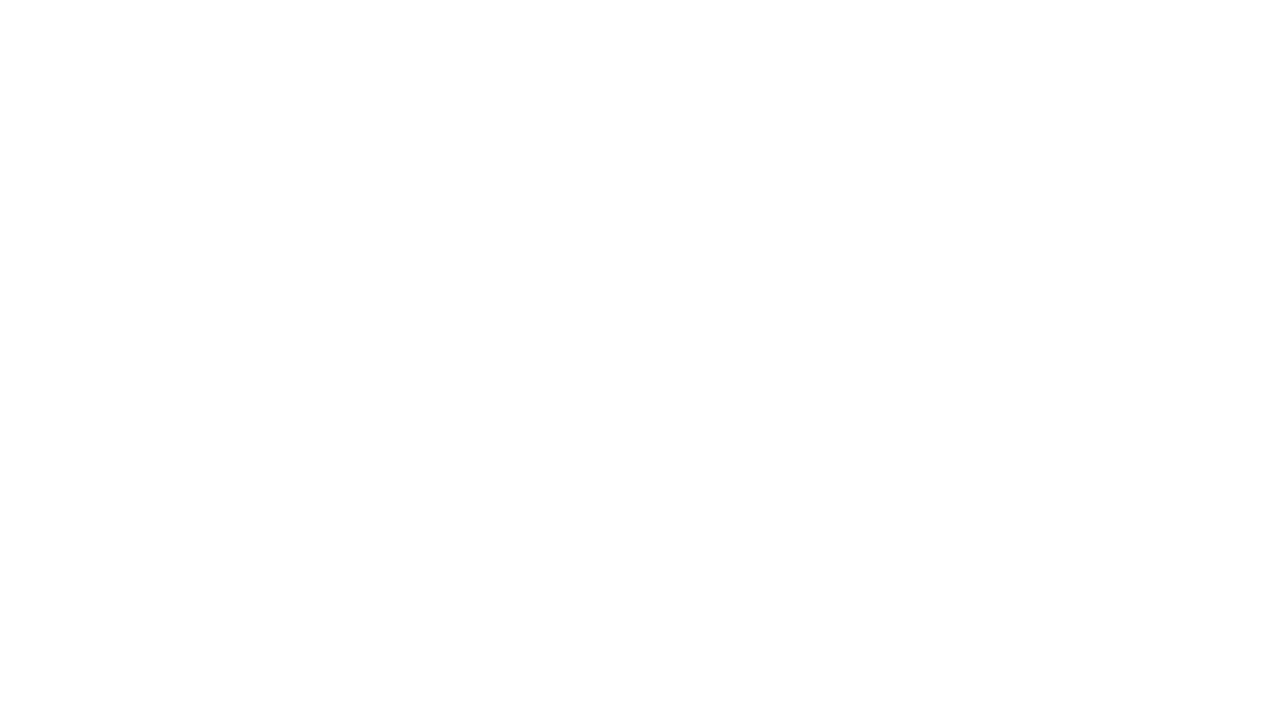

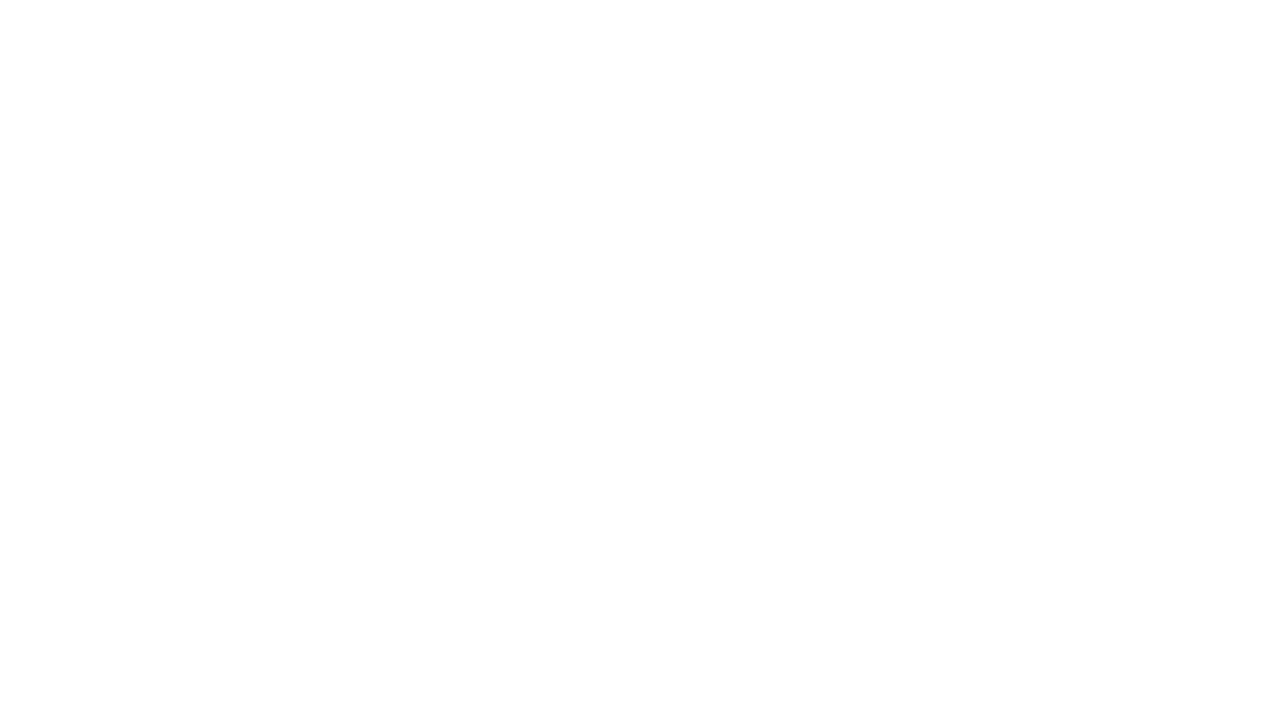